Tests page title verification and scrolls the page if title doesn't match expected value

Starting URL: http://demo.automationtesting.in/Register.html

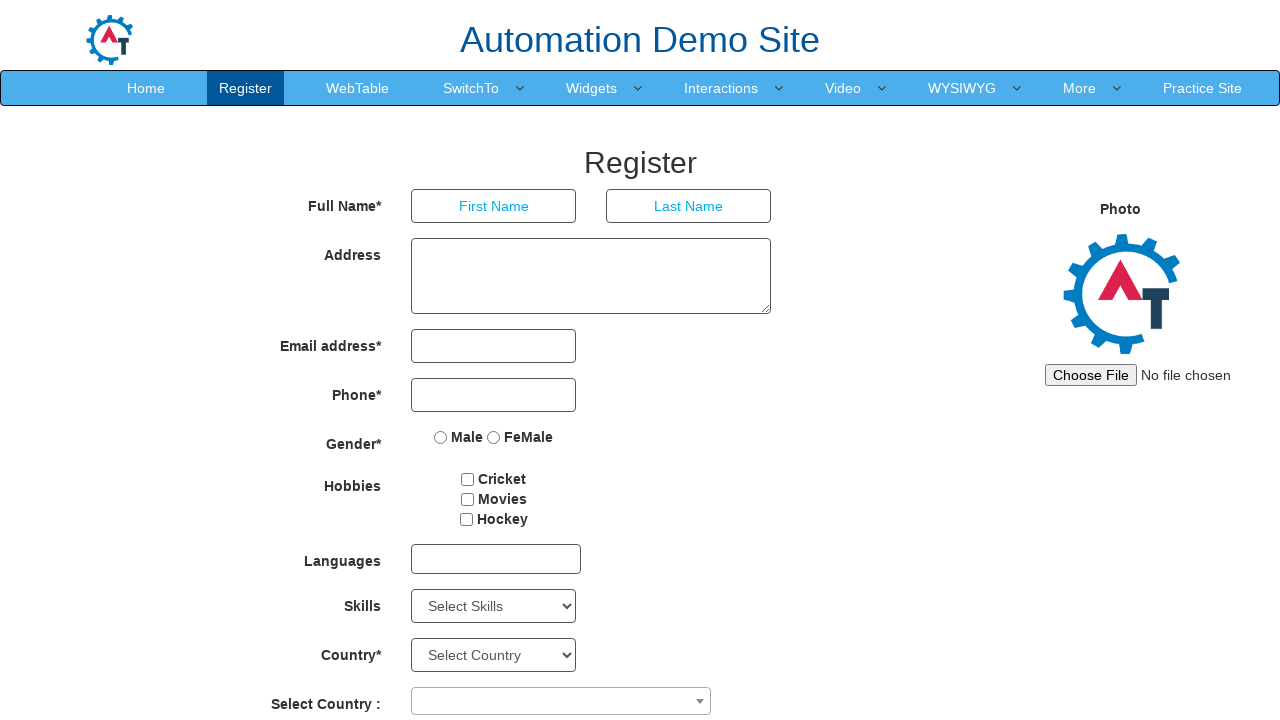

Retrieved page title
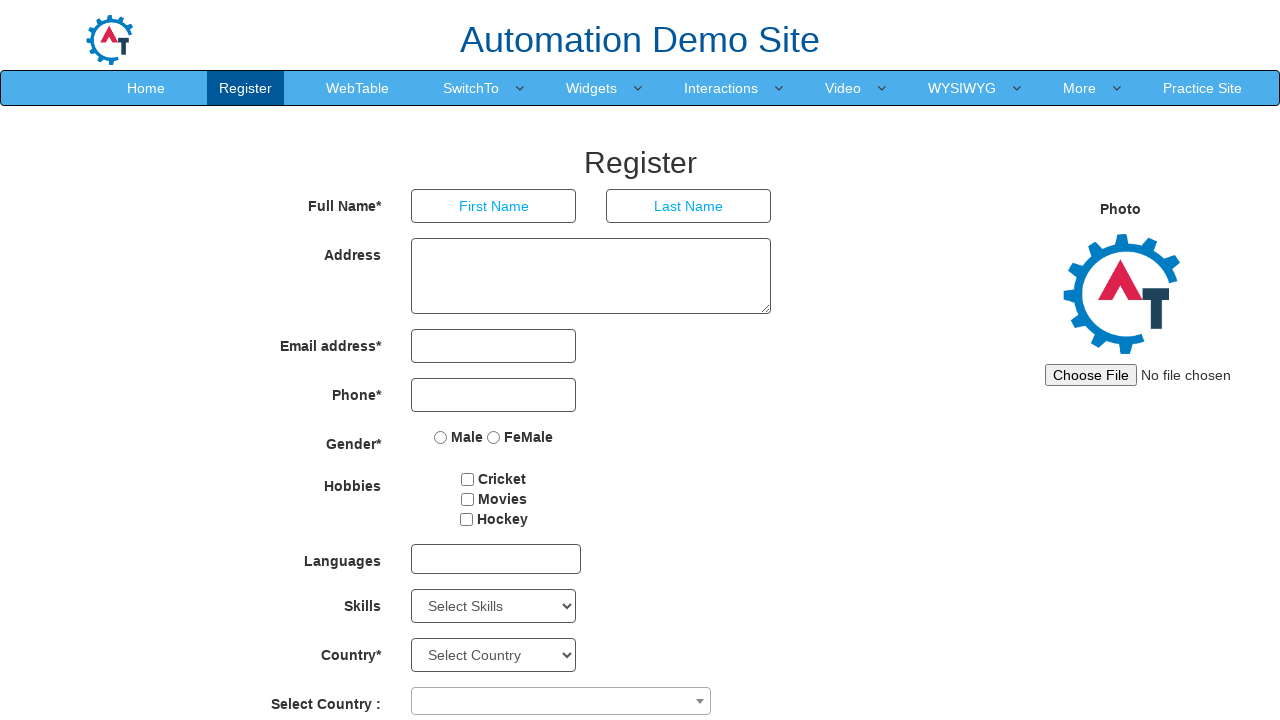

Page title 'Register' did not match expected 'Register1'. Scrolled down by 250 pixels
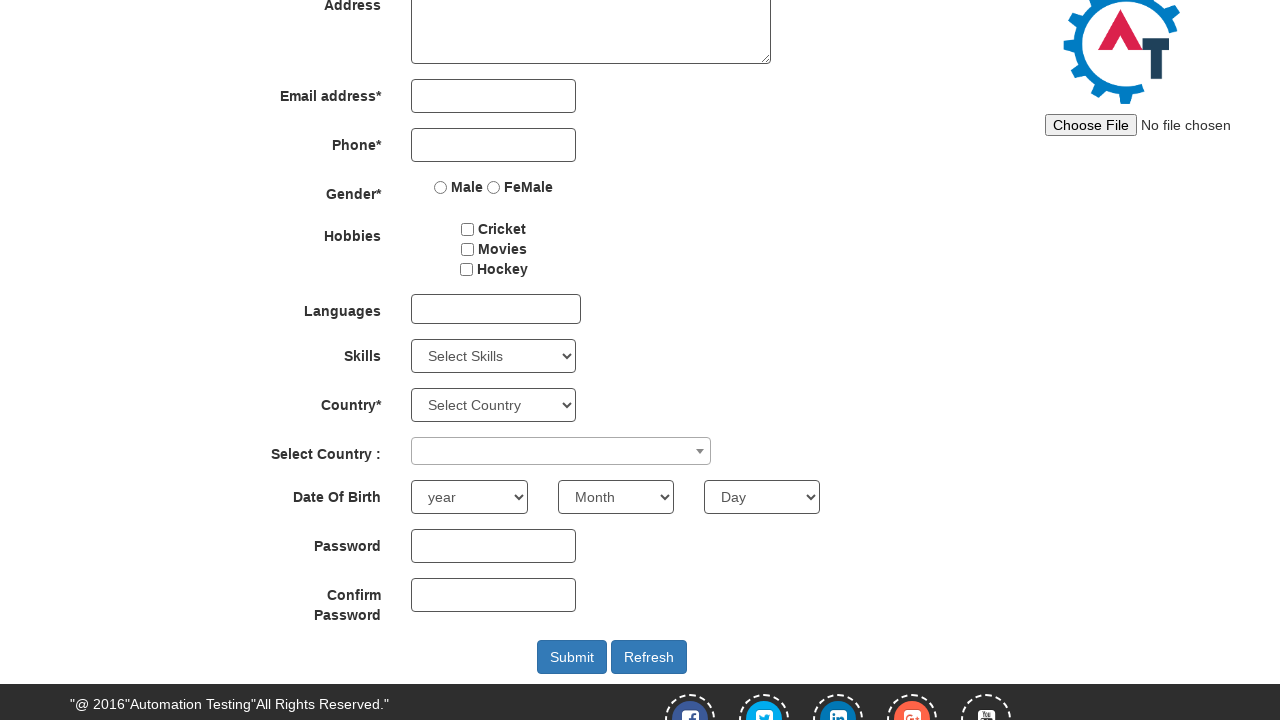

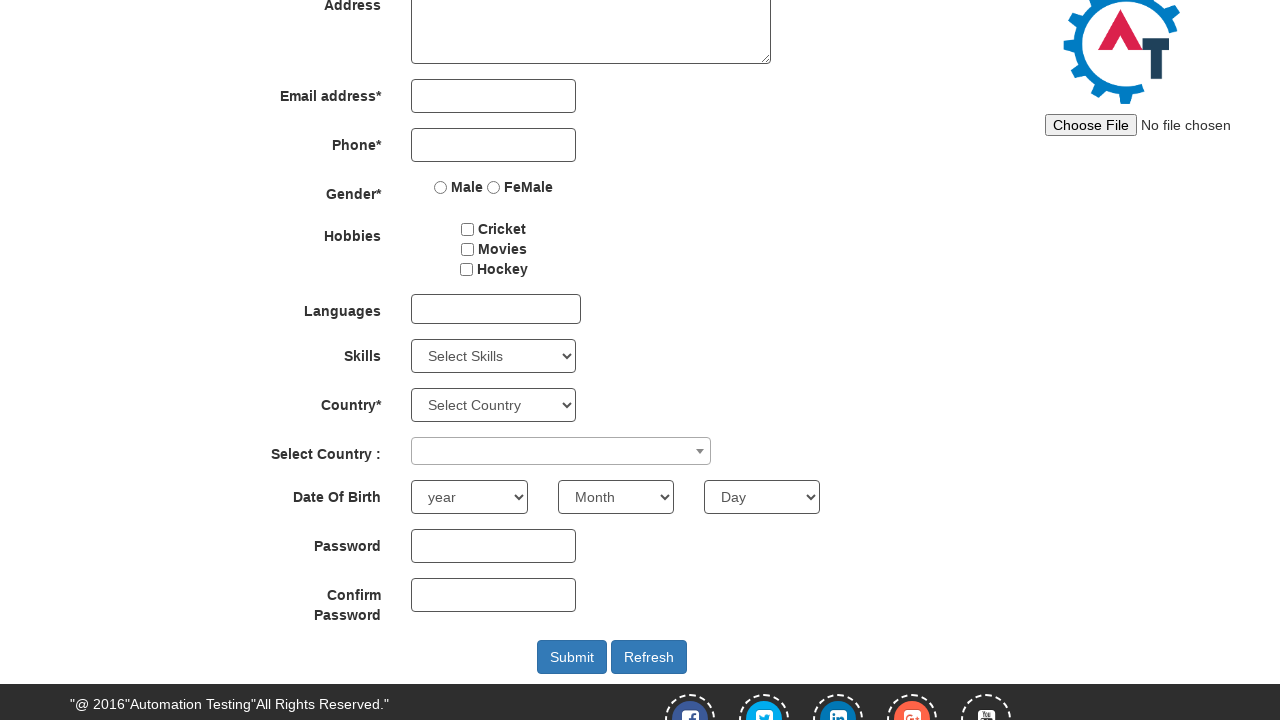